Tests click-and-hold selection functionality by selecting multiple items in a grid using mouse drag and Ctrl+click combinations

Starting URL: http://jqueryui.com/resources/demos/selectable/display-grid.html

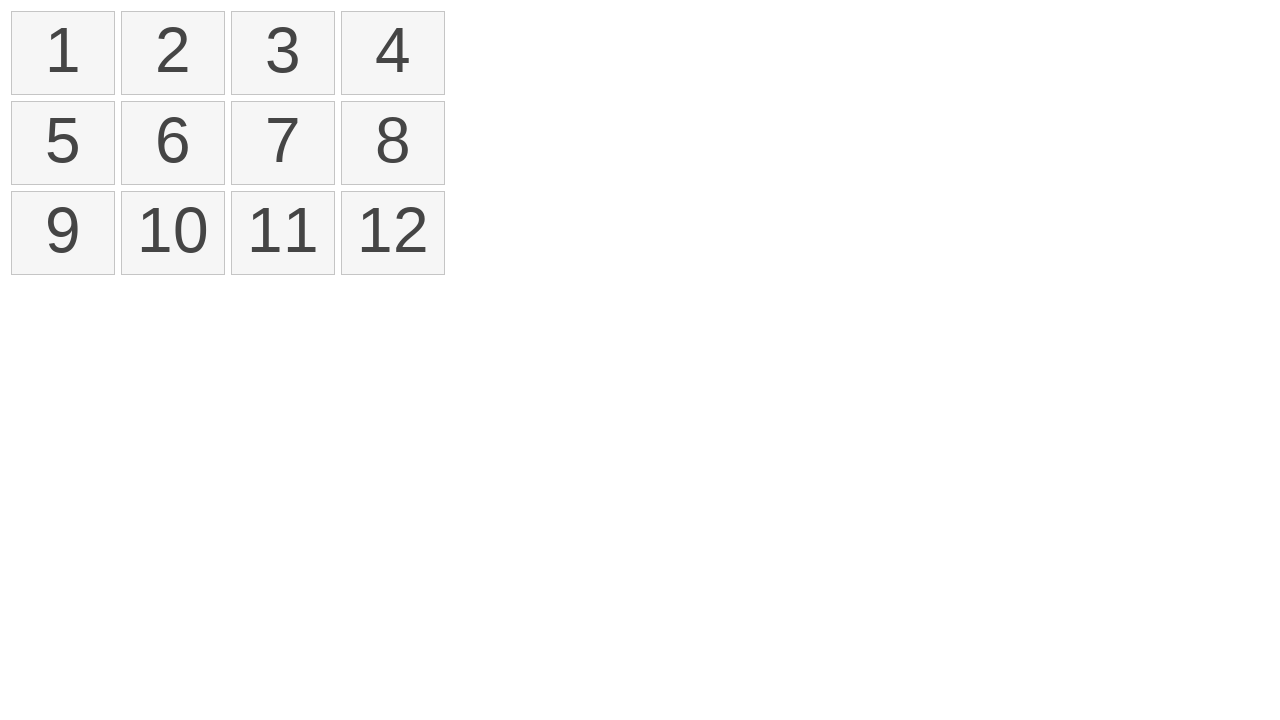

Waited for selectable list items to load
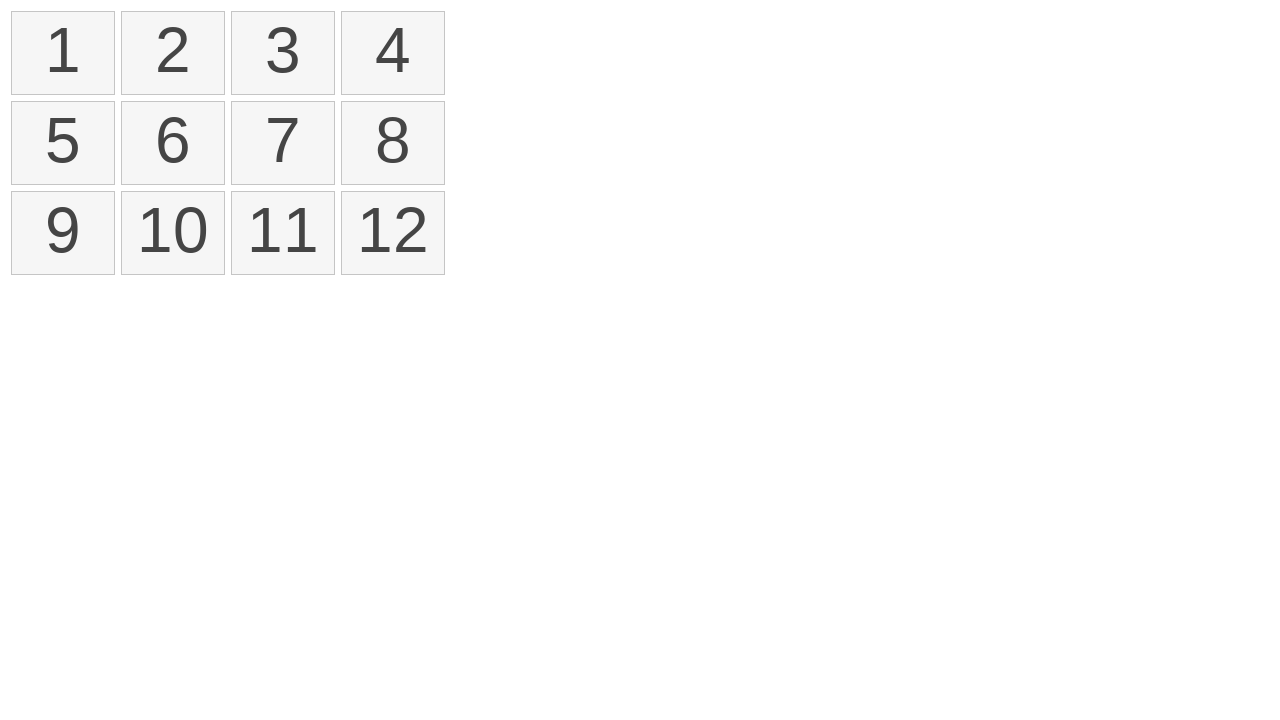

Located all selectable list items in the grid
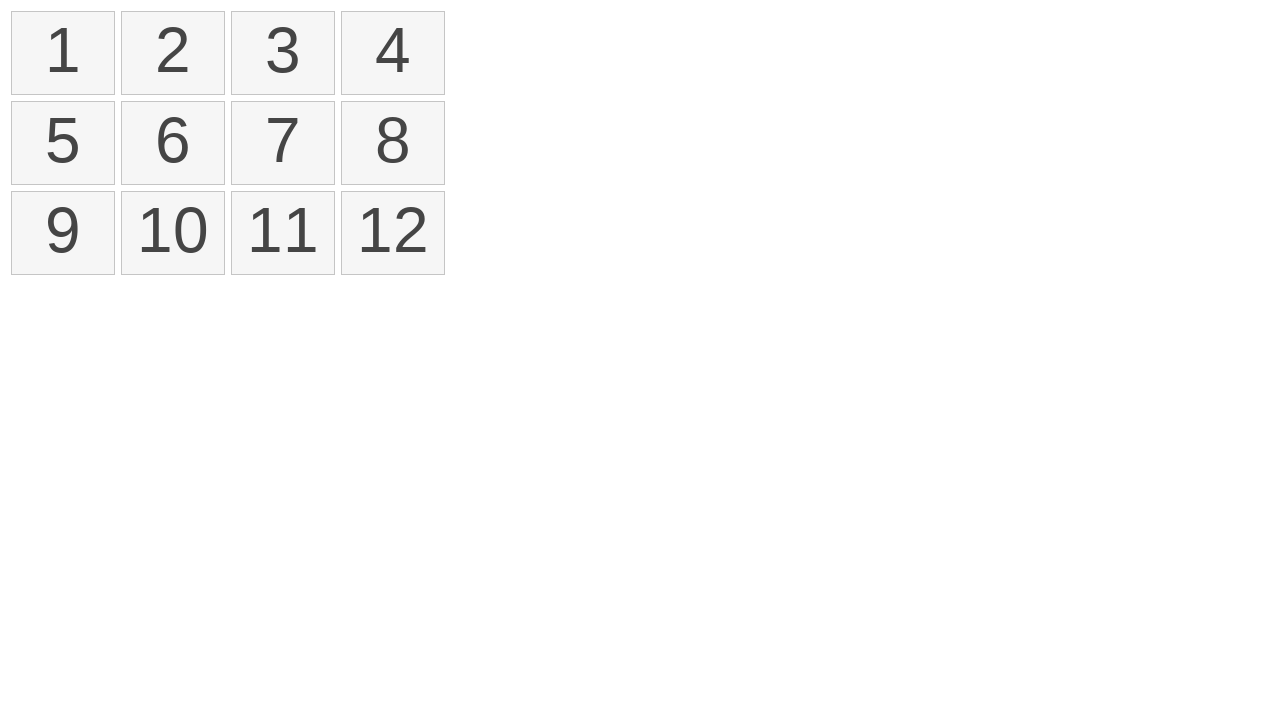

Located first item for drag operation
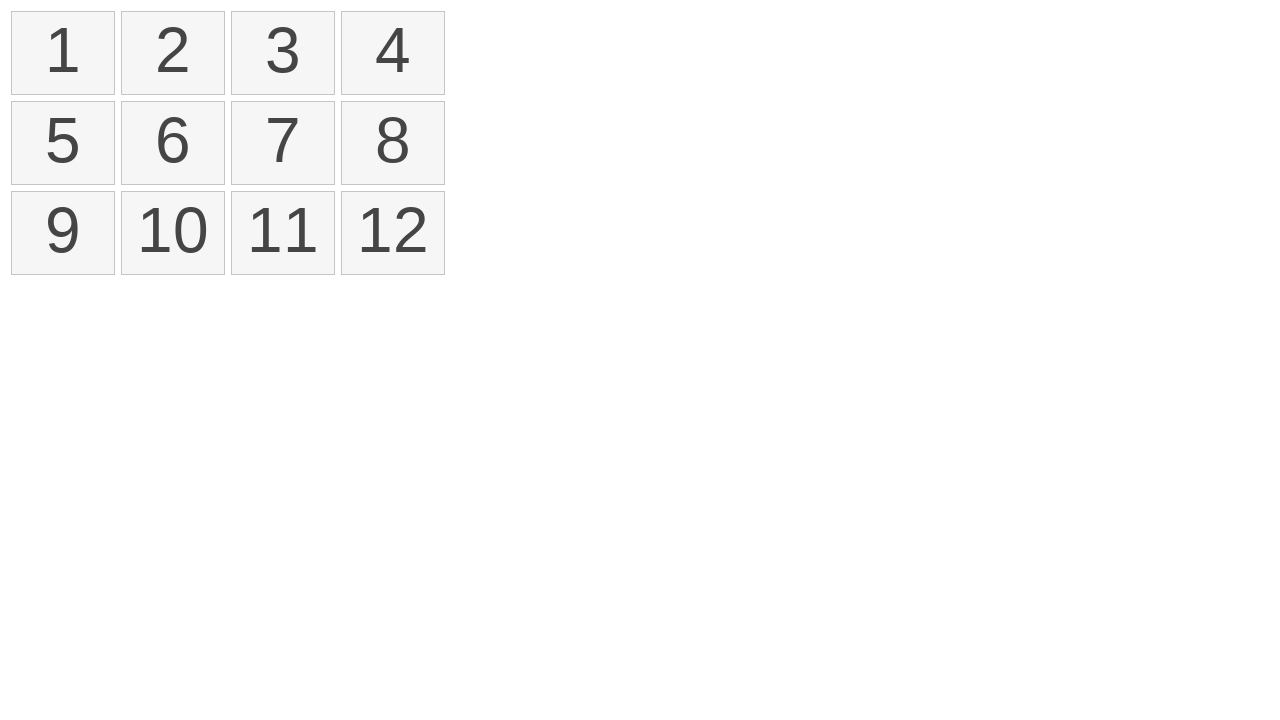

Located fourth item as drag target
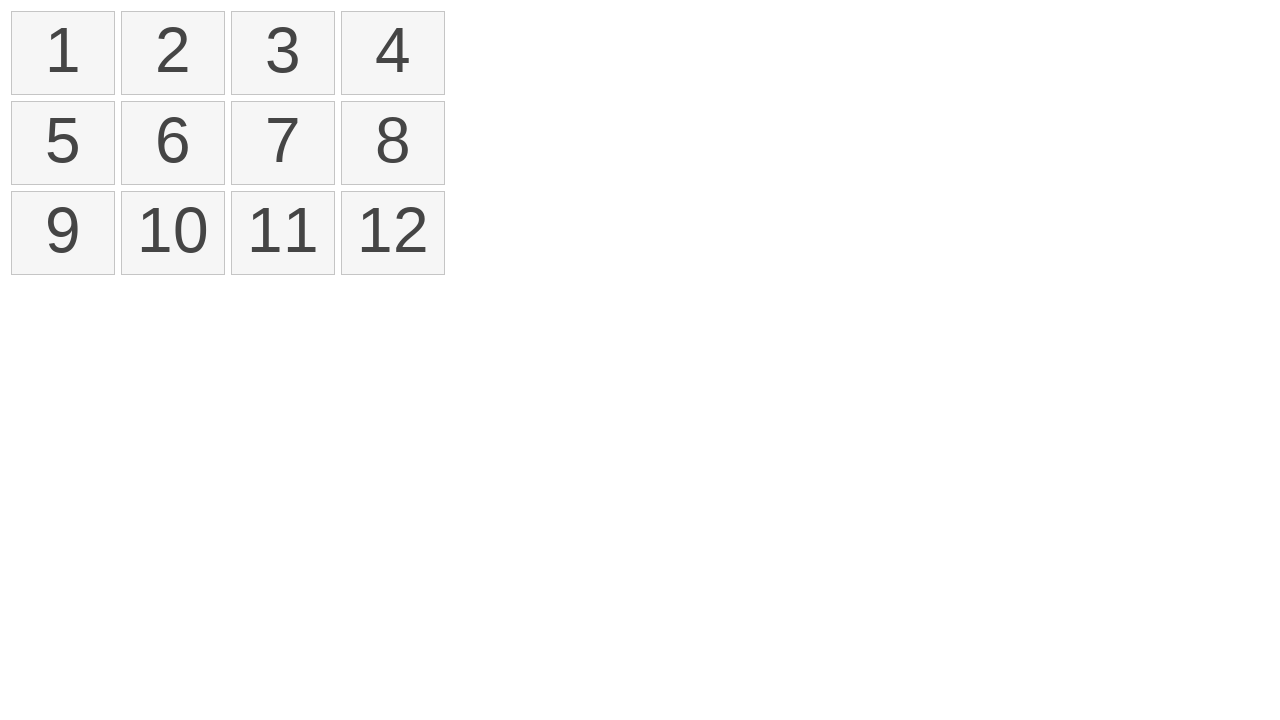

Performed click-and-hold drag from first to fourth item to select items 1-4 at (393, 53)
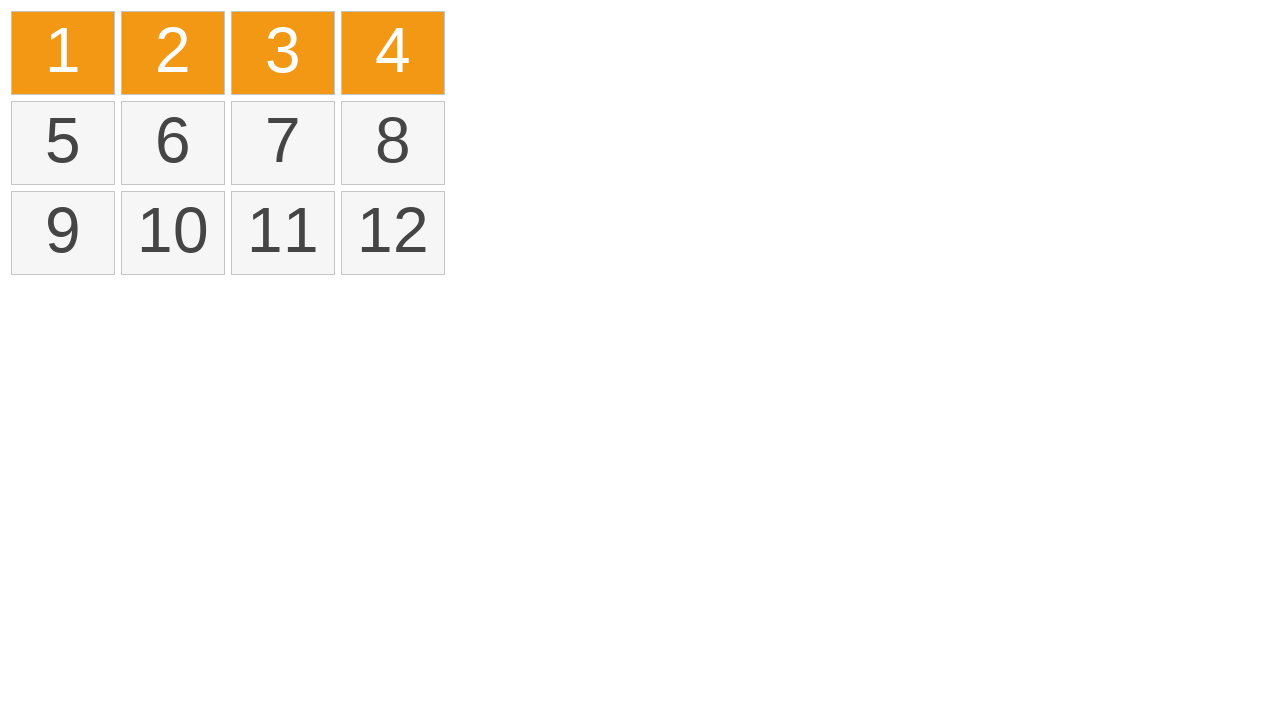

Waited 500ms for selection to register
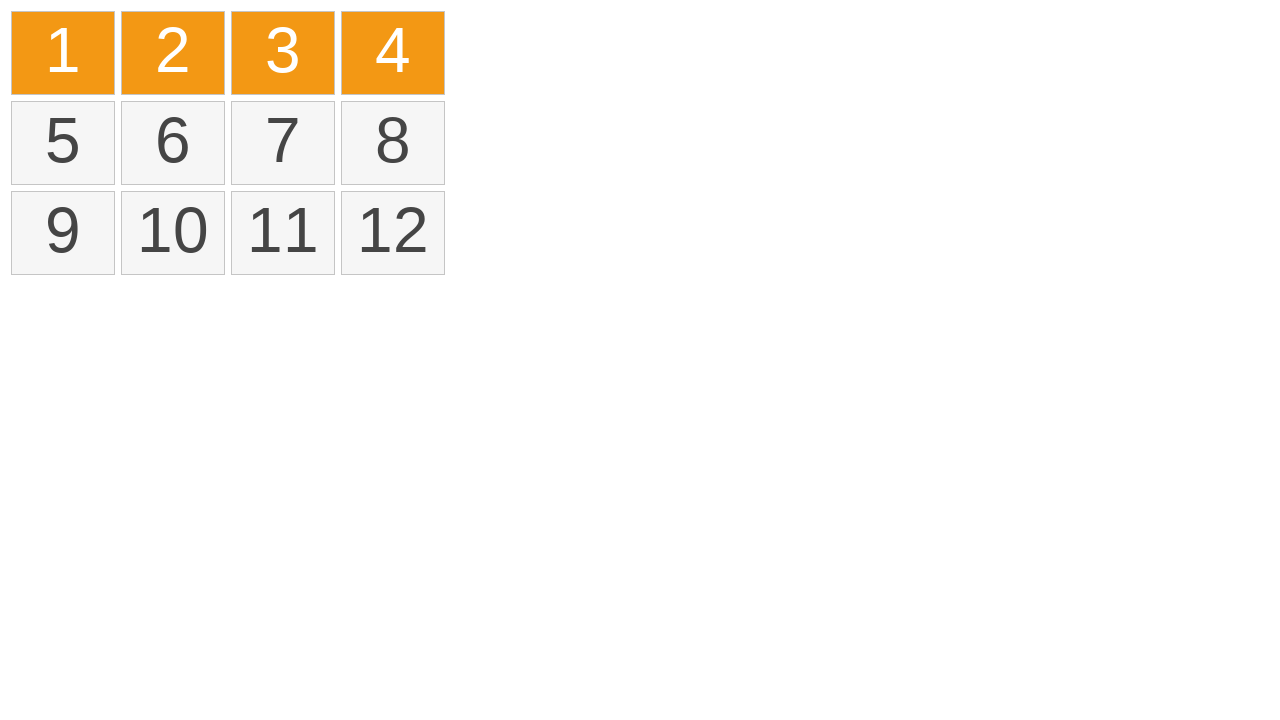

Pressed Control key down for multi-select
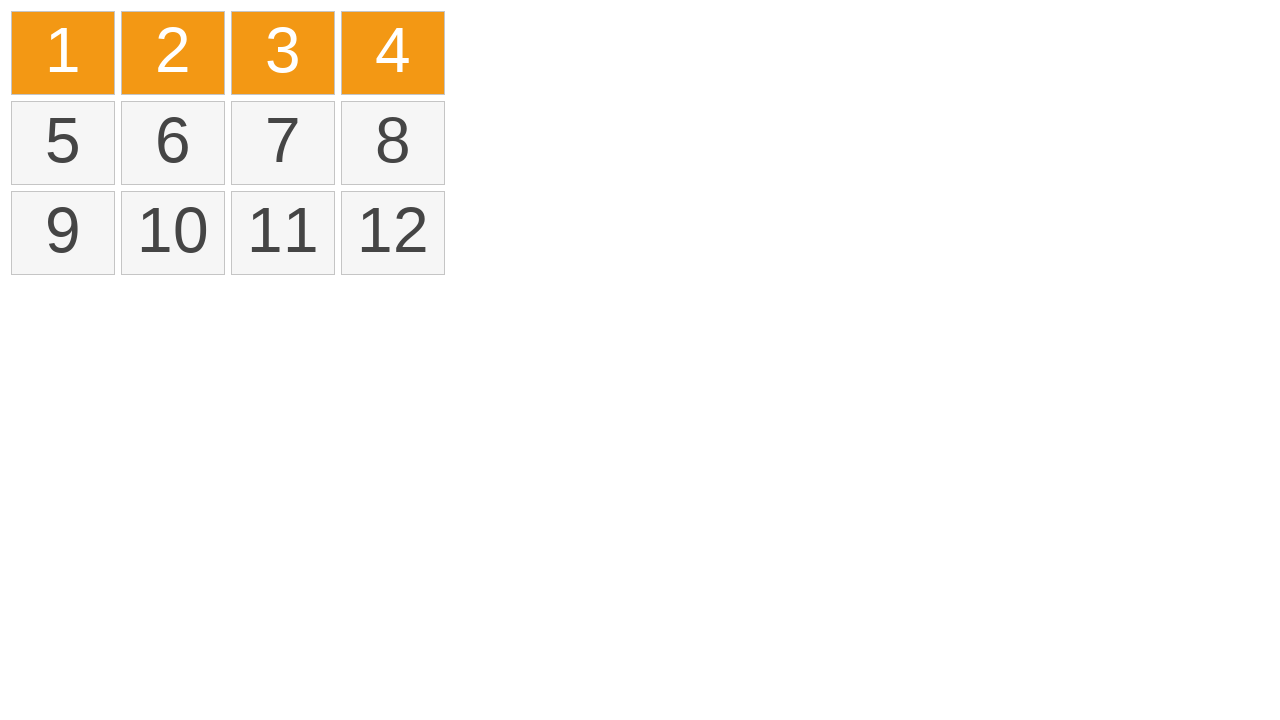

Ctrl+clicked item 5 to add to selection at (63, 143) on ol#selectable li >> nth=4
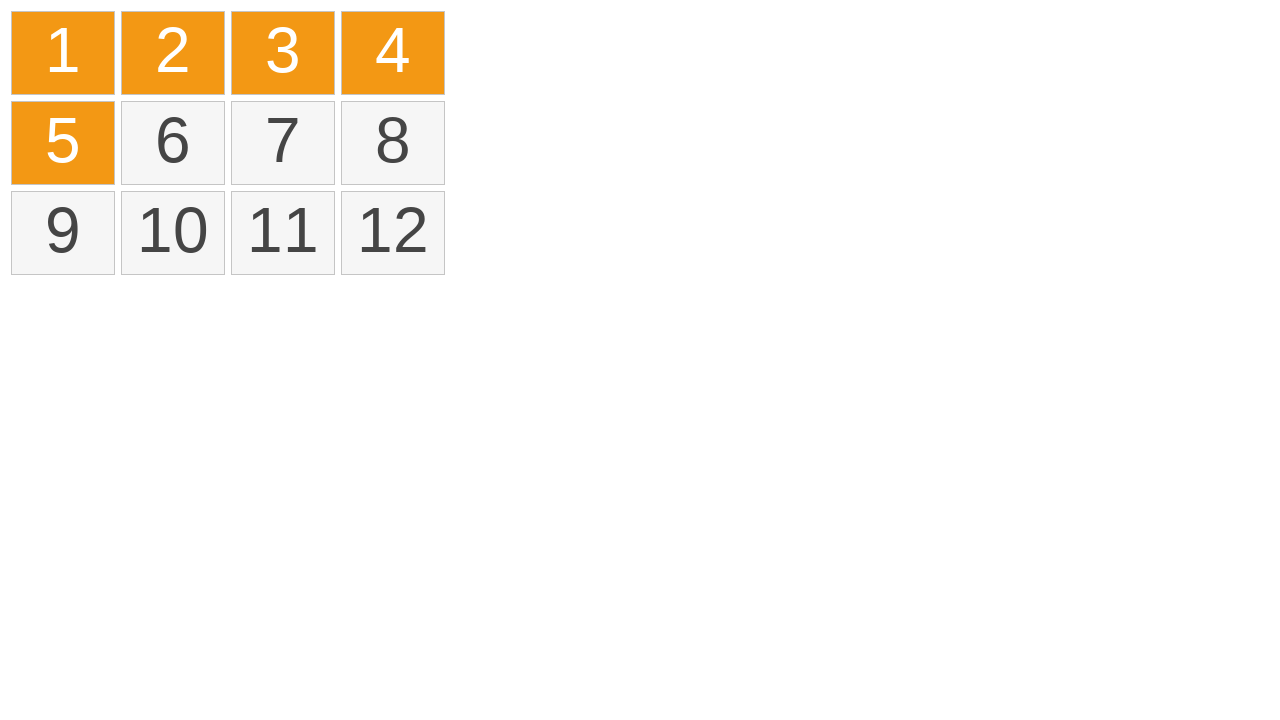

Ctrl+clicked item 7 to add to selection at (283, 143) on ol#selectable li >> nth=6
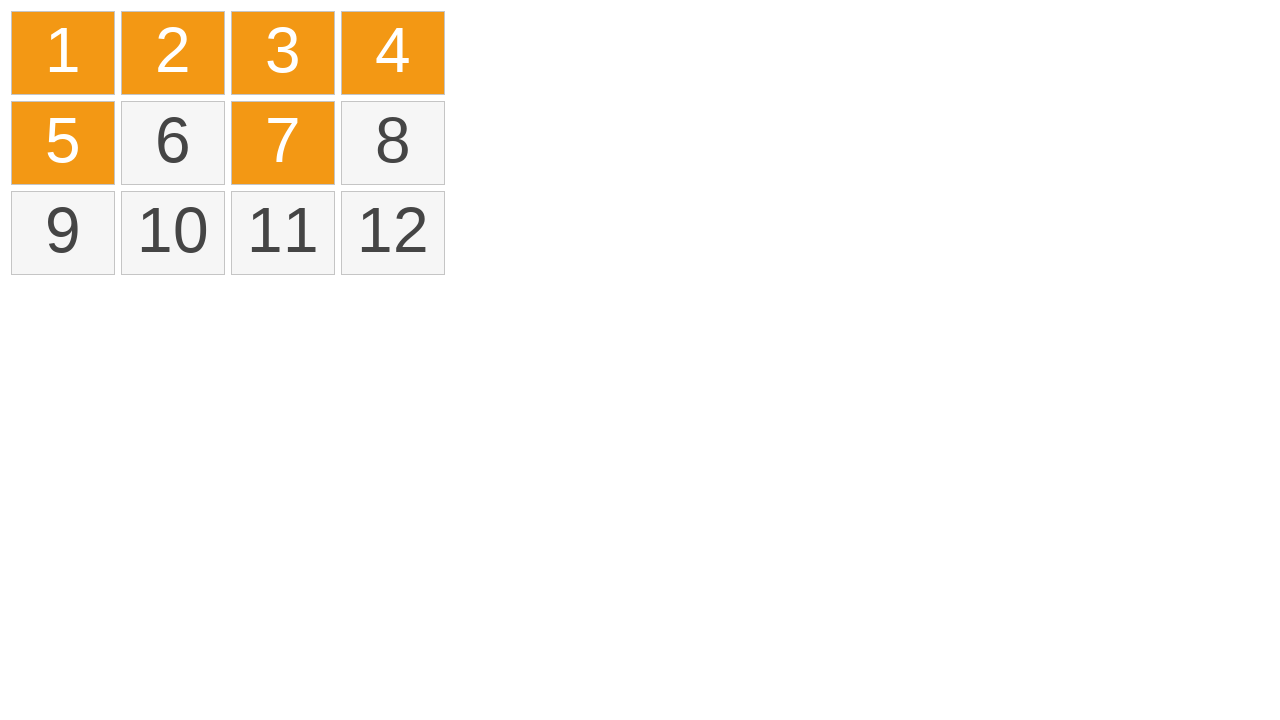

Ctrl+clicked item 8 to add to selection at (393, 143) on ol#selectable li >> nth=7
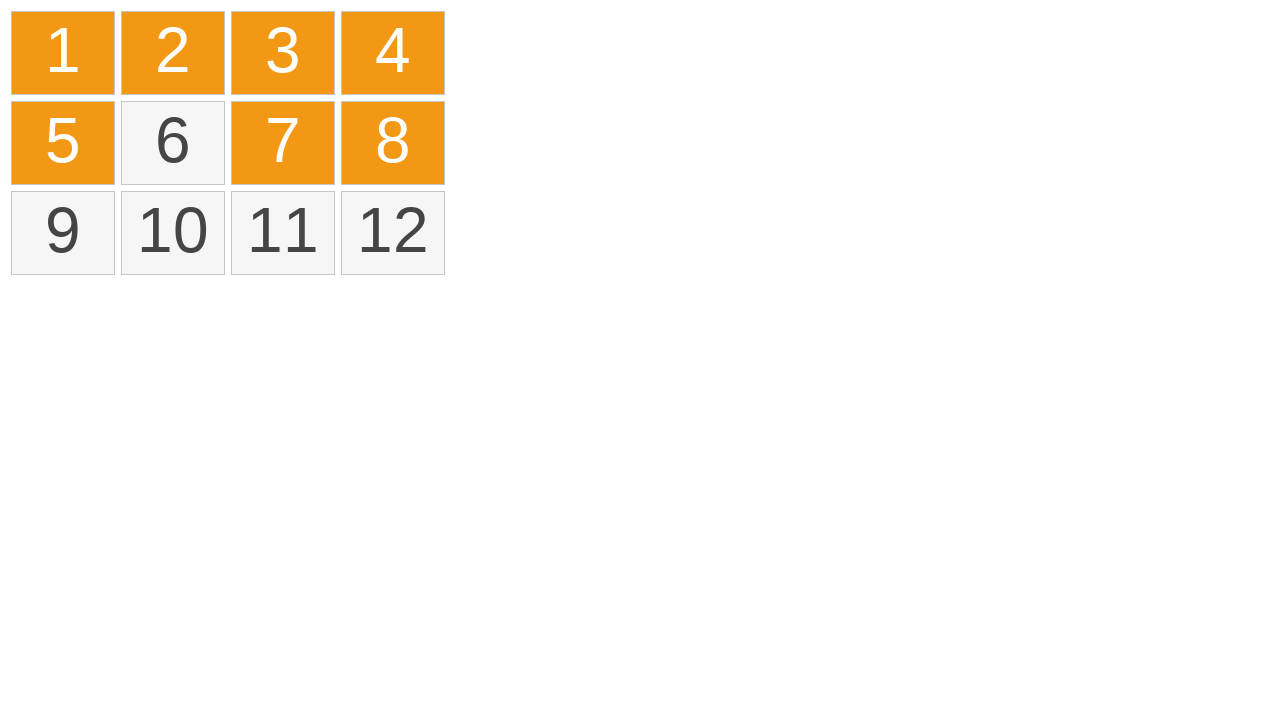

Ctrl+clicked item 10 to add to selection at (173, 233) on ol#selectable li >> nth=9
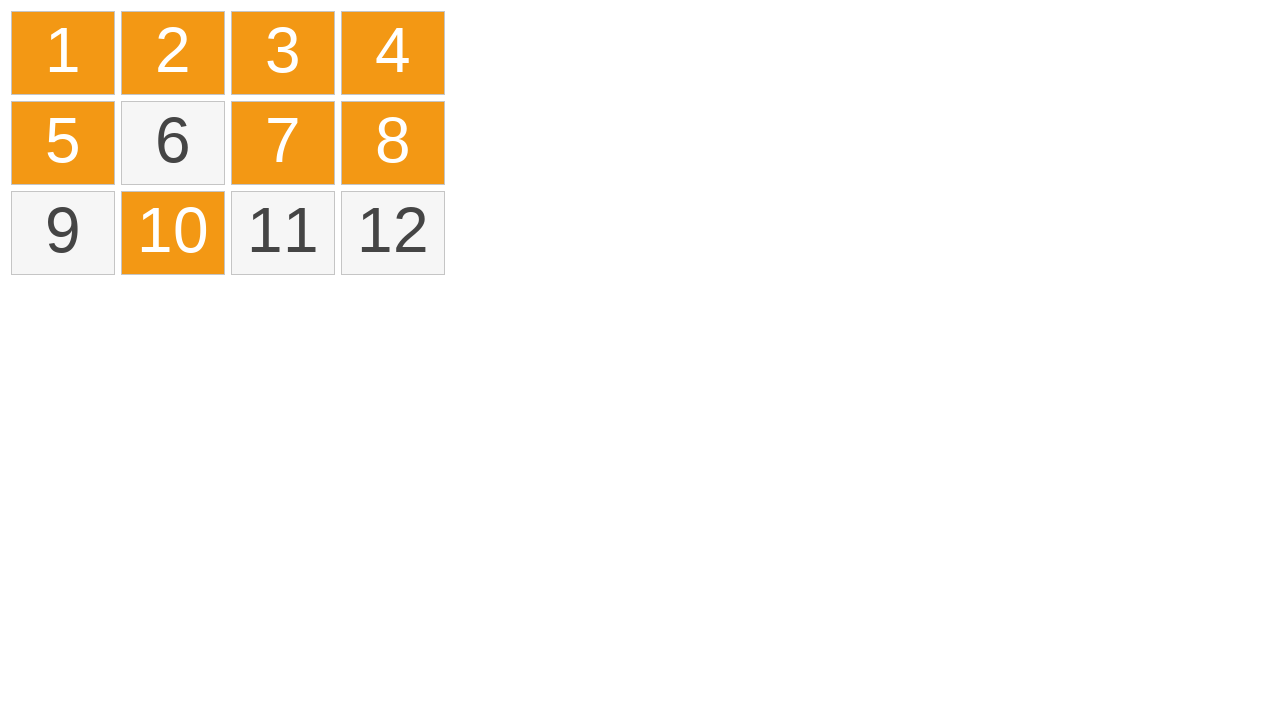

Released Control key to complete multi-select operation
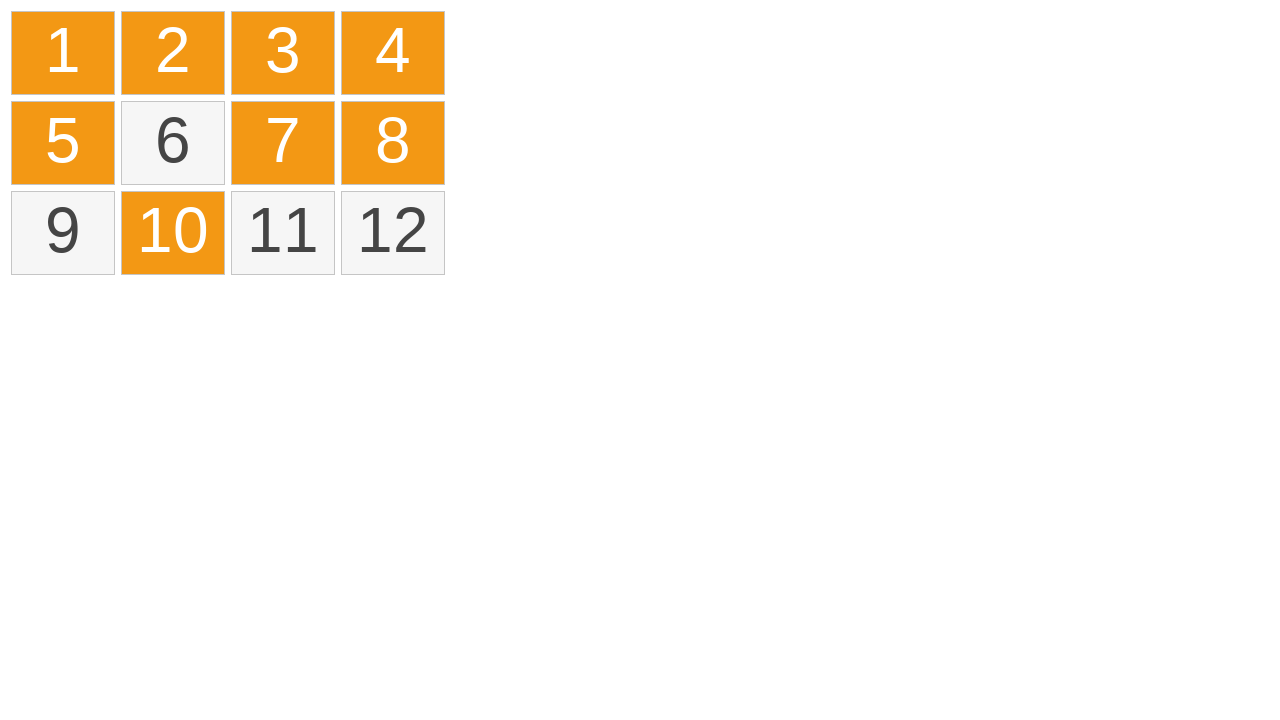

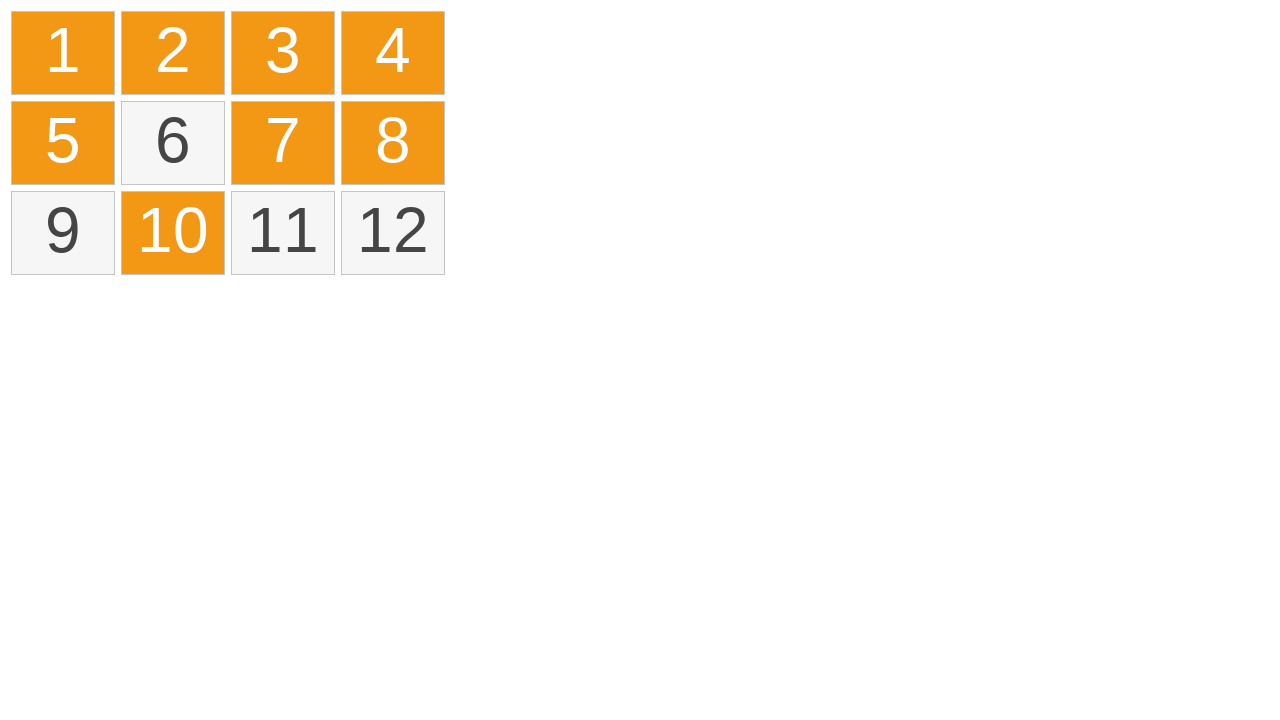